Finds specific rows in a table and clicks checkboxes based on text content

Starting URL: https://letcode.in/table

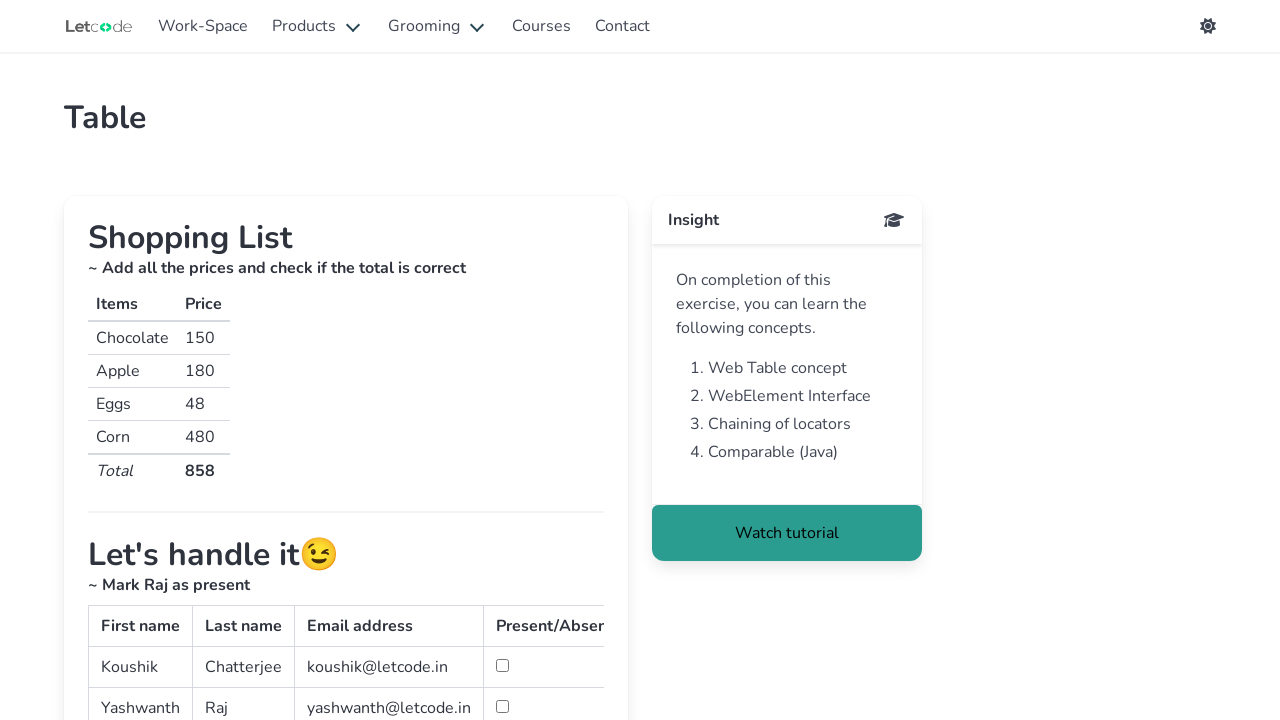

Located the table with id 'simpletable'
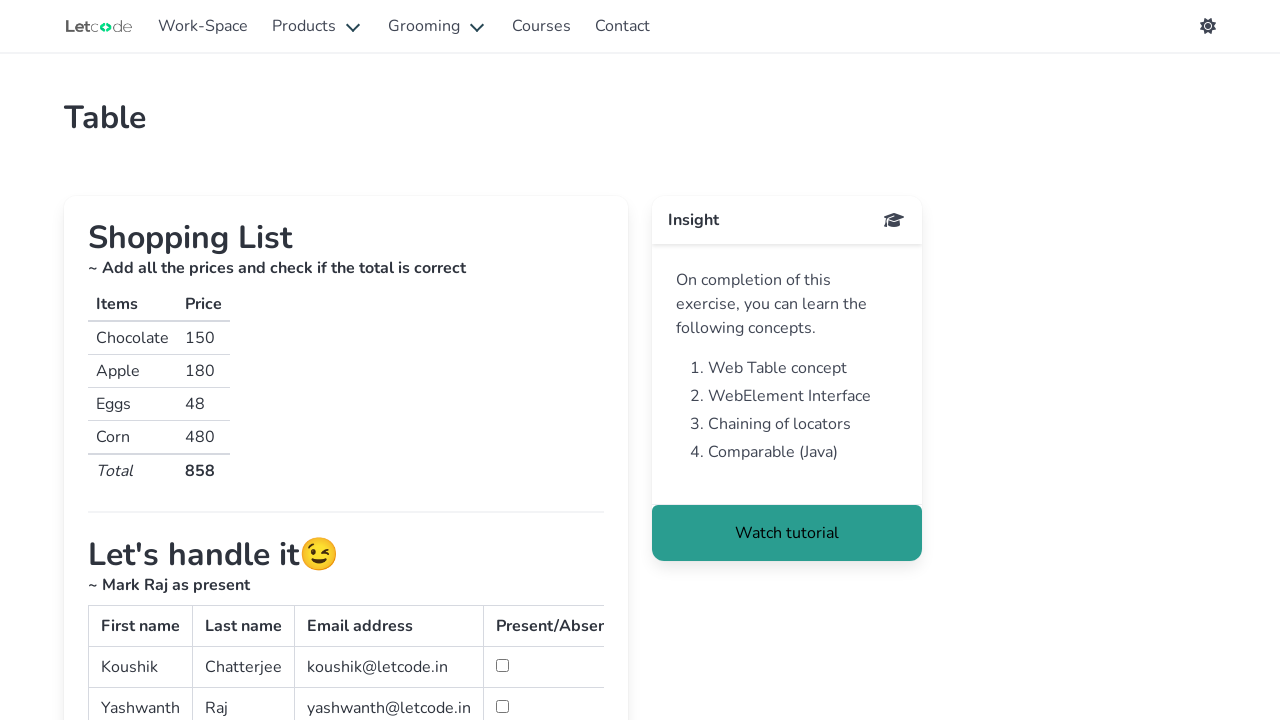

Retrieved all rows from the table
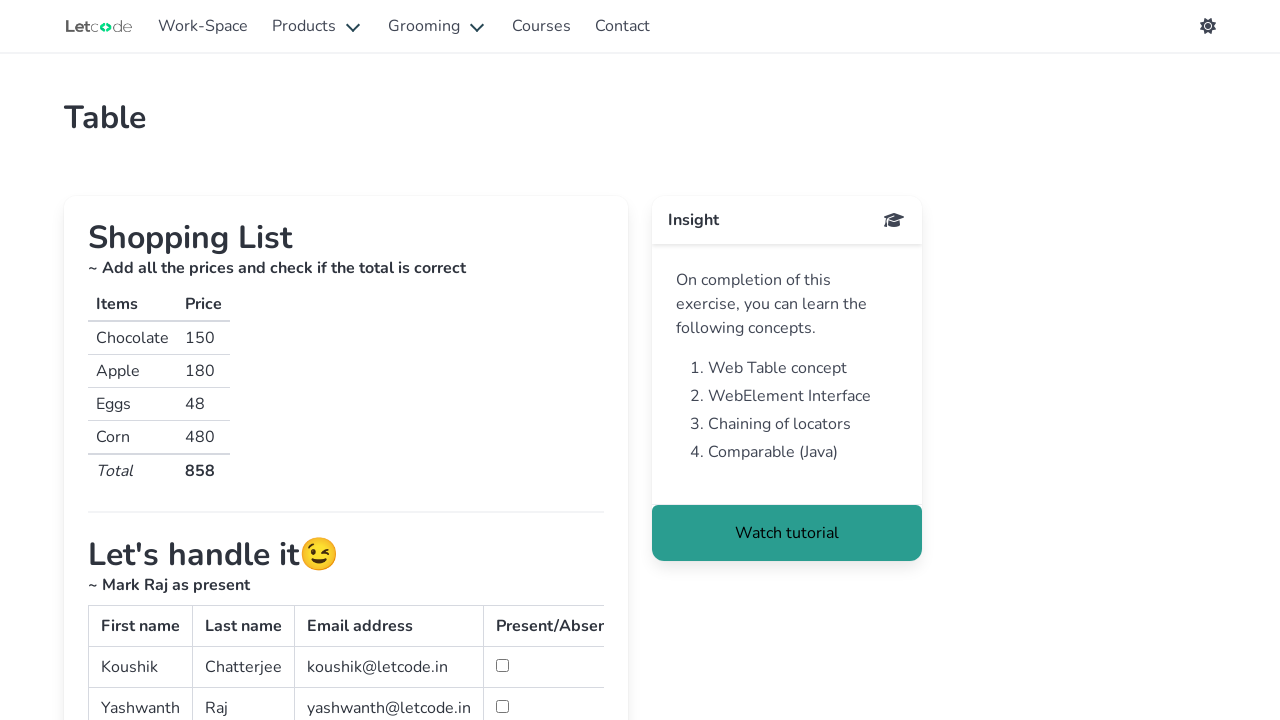

Retrieved all columns from row 0
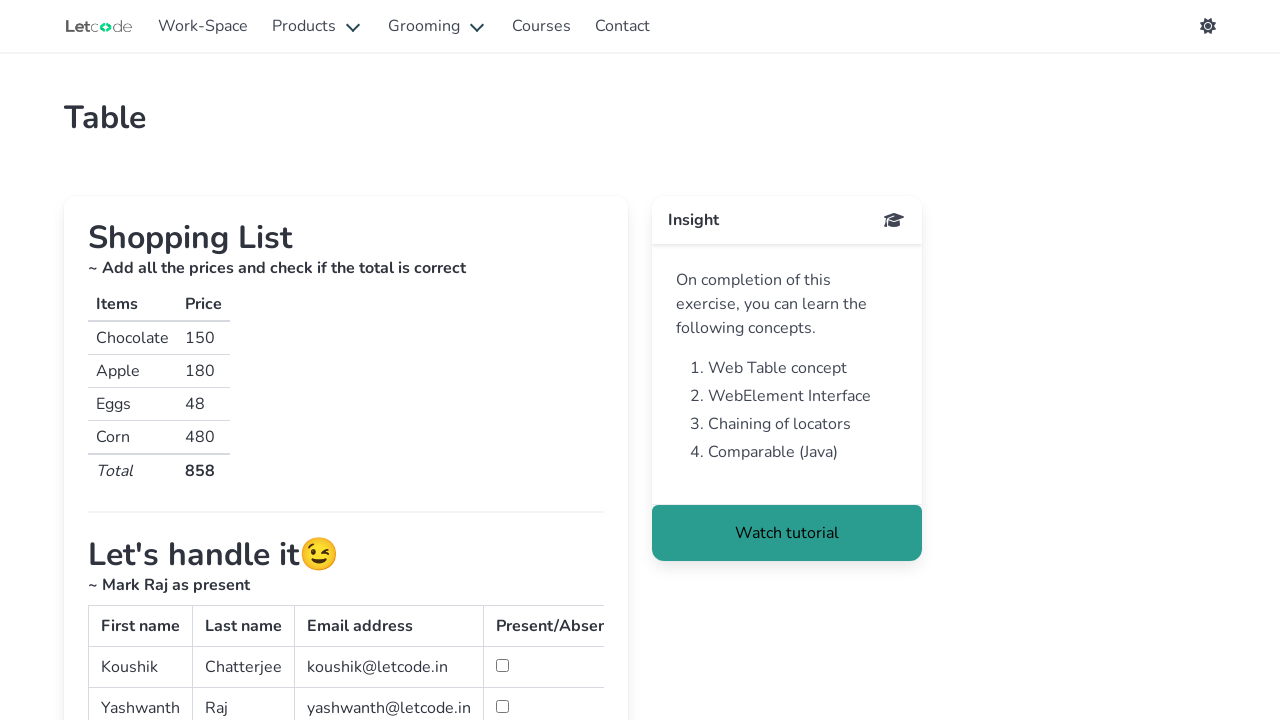

Retrieved all columns from row 1
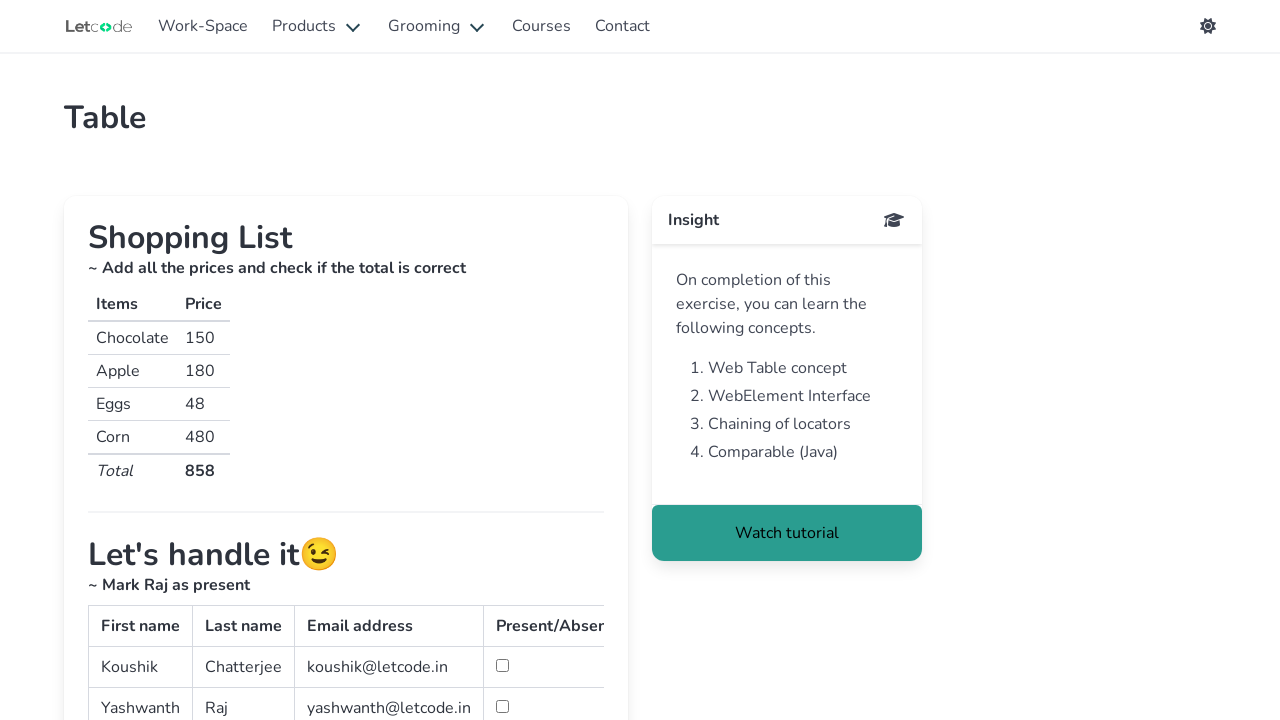

Found 'Raj' row and clicked its checkbox at (502, 706) on table#simpletable > tbody >> tr >> nth=1 >> td >> nth=3 >> input
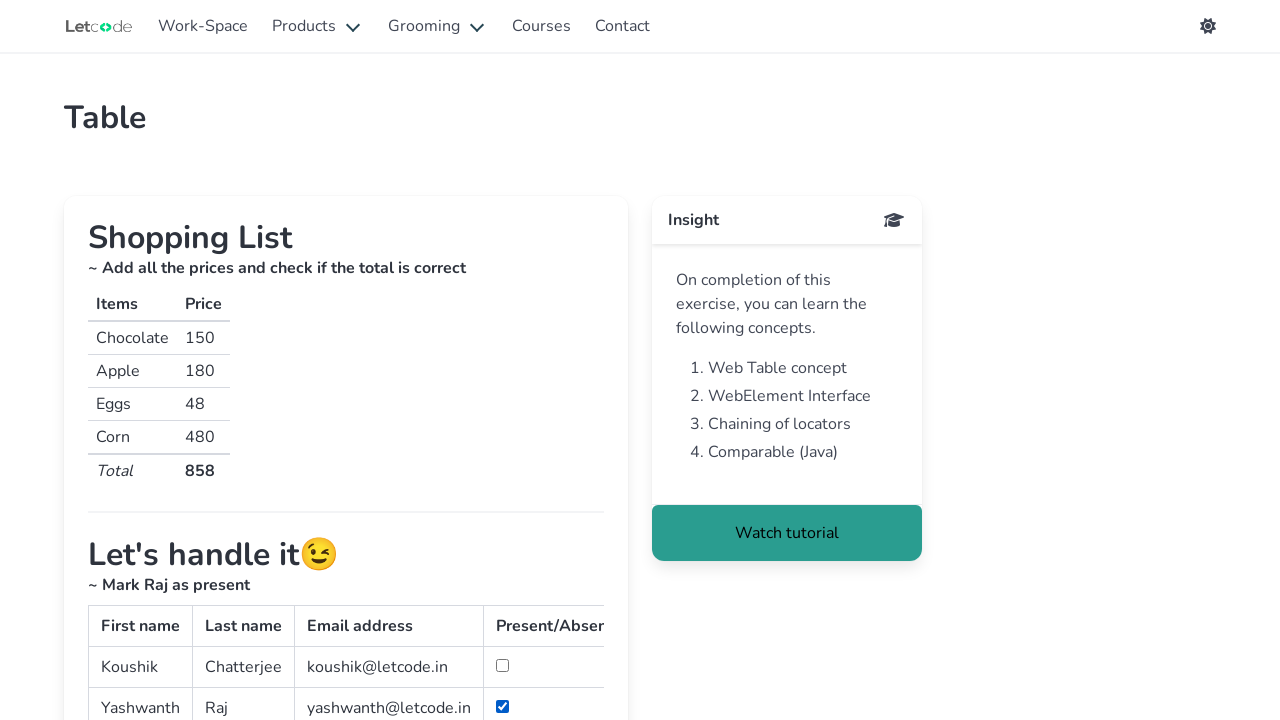

Clicked checkbox for 'Man' using XPath locator at (502, 360) on xpath=//td[contains(text(), 'Man')]//following-sibling::td[2]//input
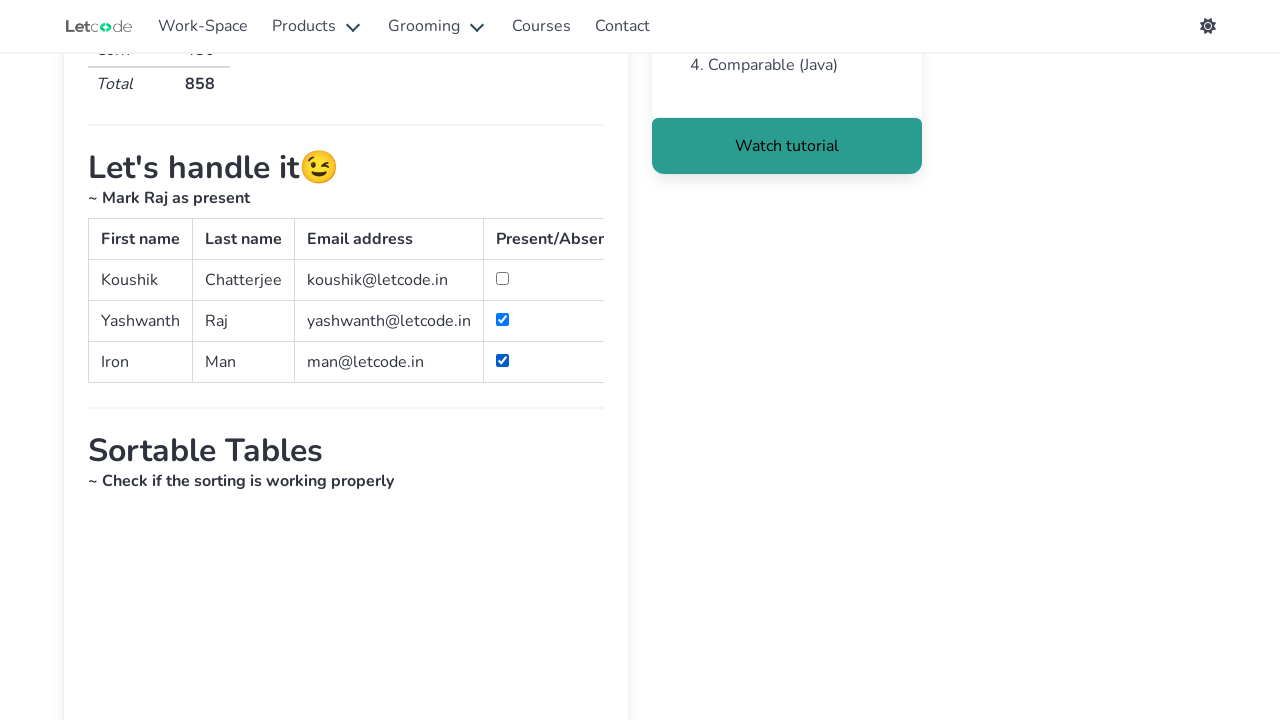

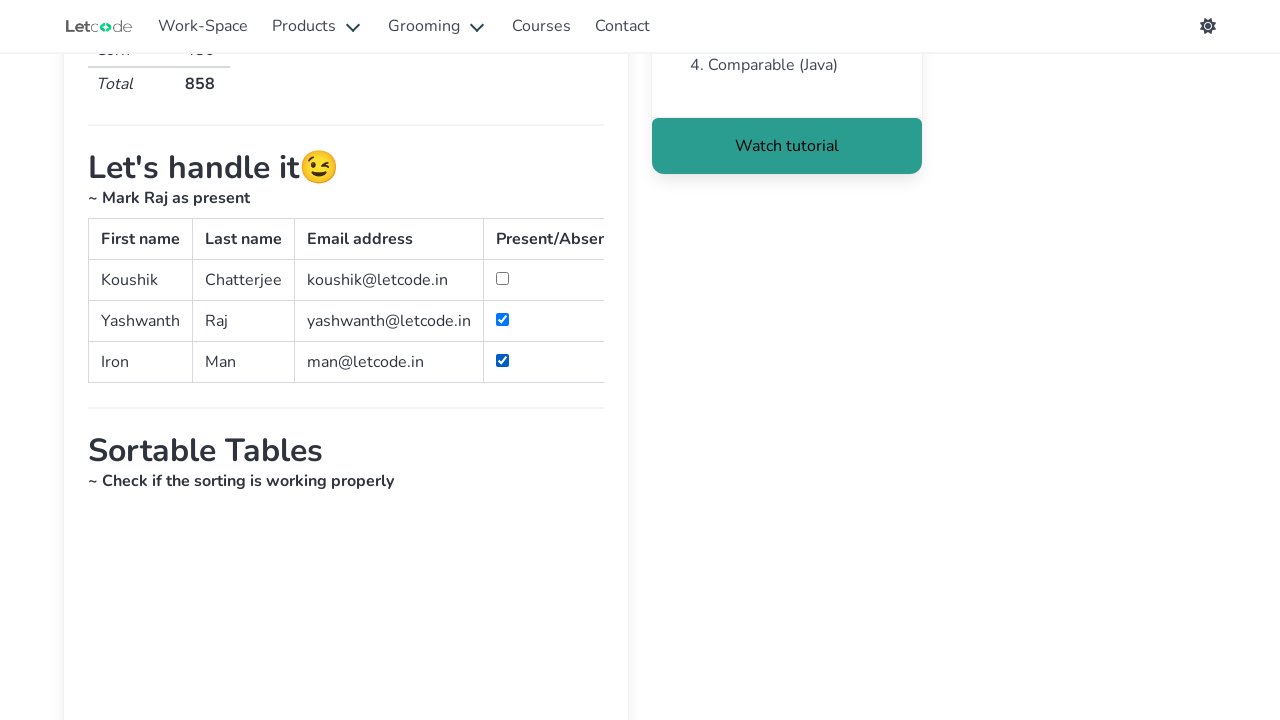